Tests XPath sibling traversal by navigating to an automation practice page and locating a button element using following-sibling XPath axis to verify the element text is accessible.

Starting URL: https://rahulshettyacademy.com/AutomationPractice/

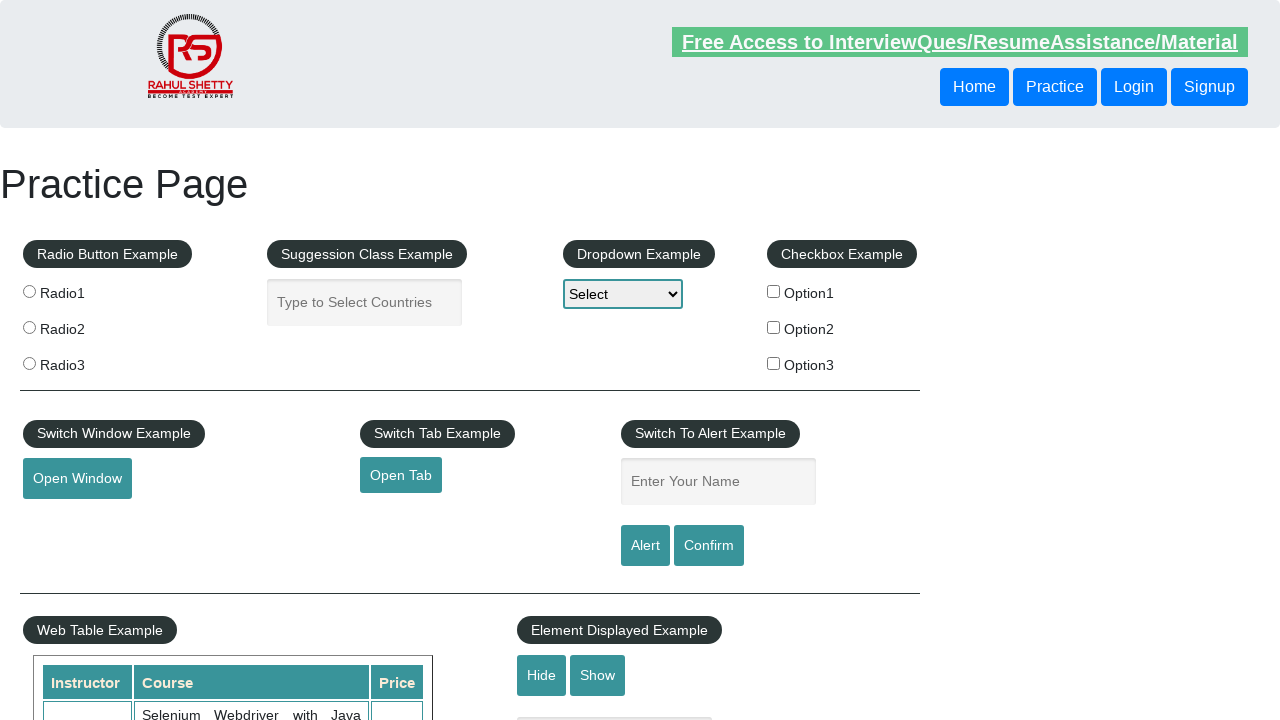

Located button element using XPath sibling traversal (following-sibling::button[2])
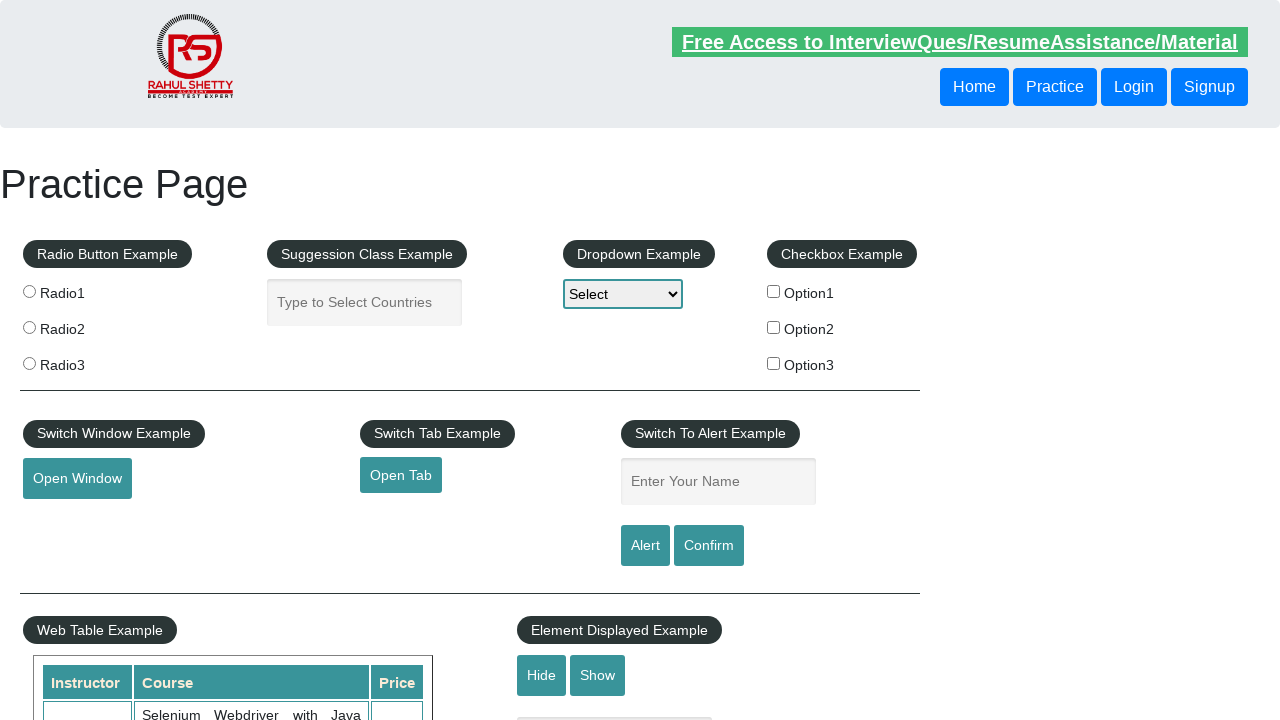

Button element is now visible - XPath sibling traversal successful
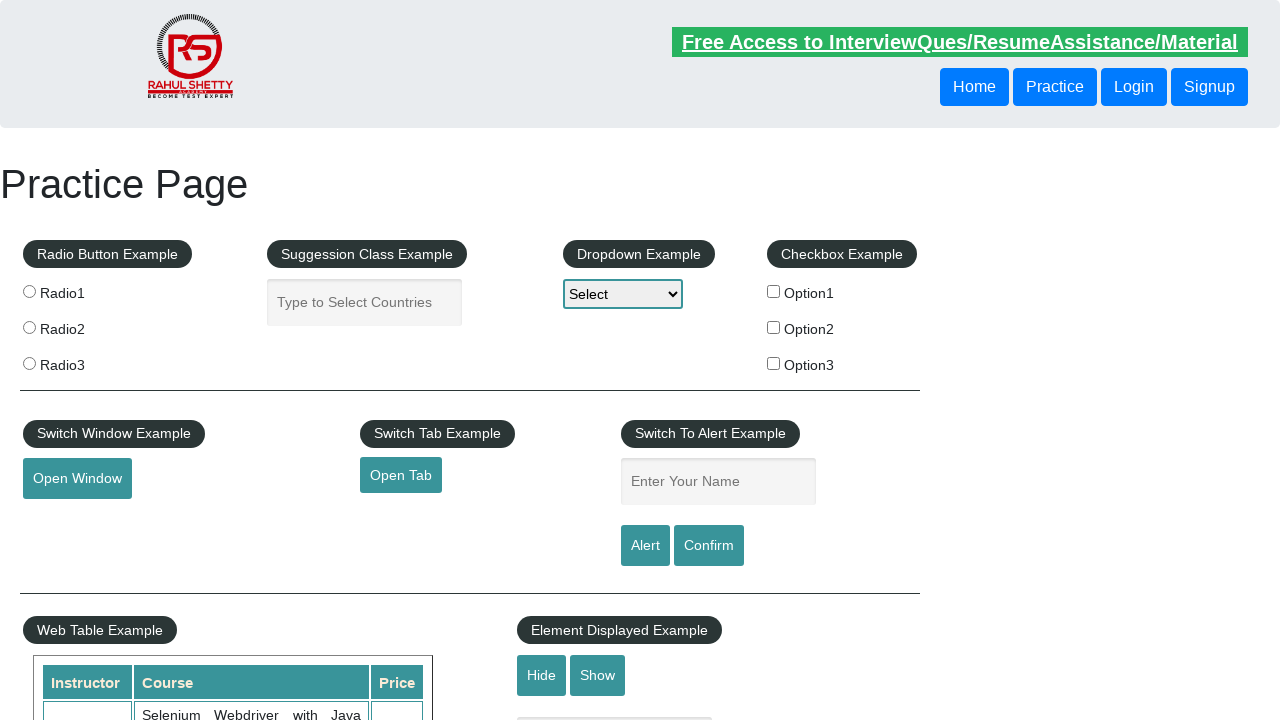

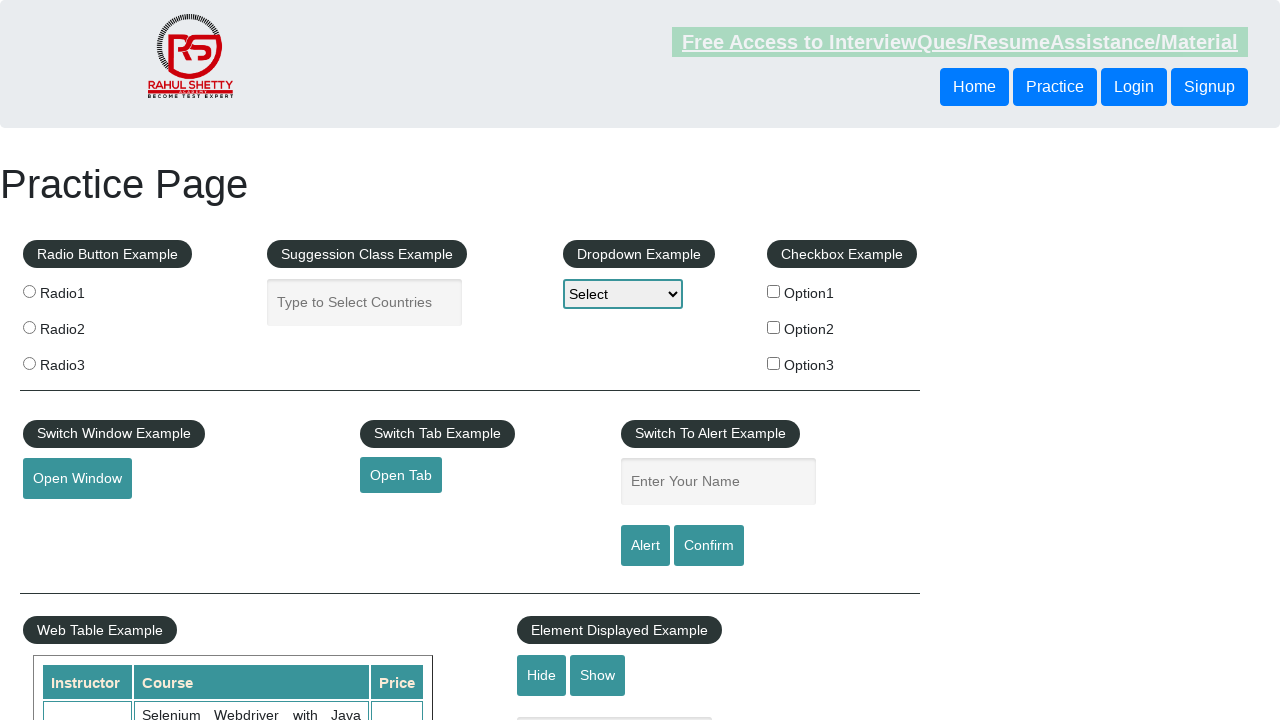